Waits for price to reach $100, then solves a mathematical problem by extracting a value from the page and submitting the calculated answer

Starting URL: http://suninjuly.github.io/explicit_wait2.html

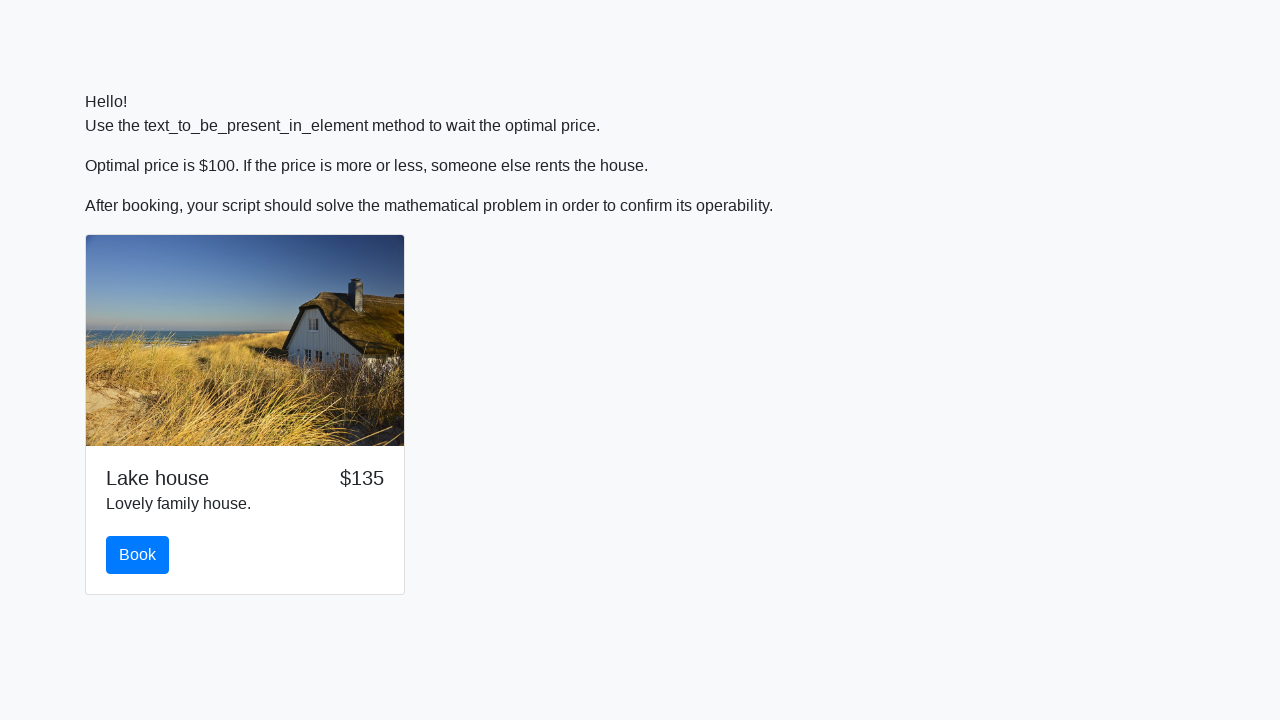

Waited for price to reach $100
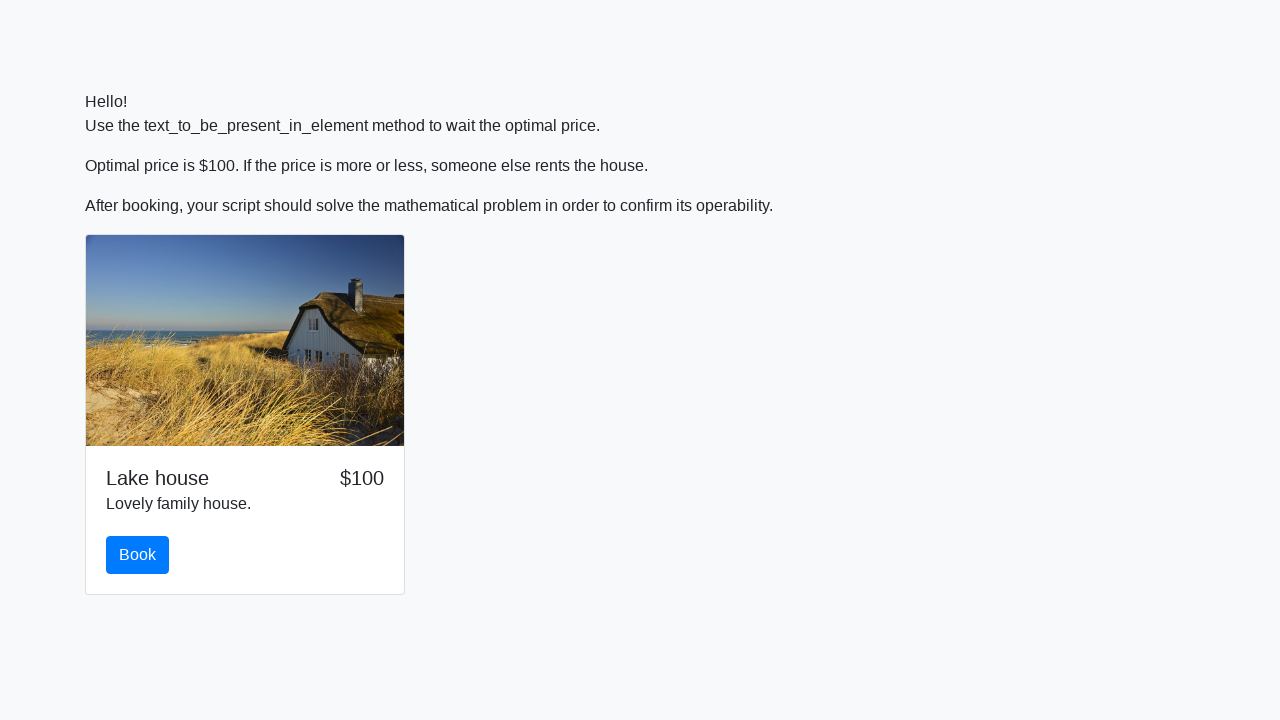

Scrolled book button into view
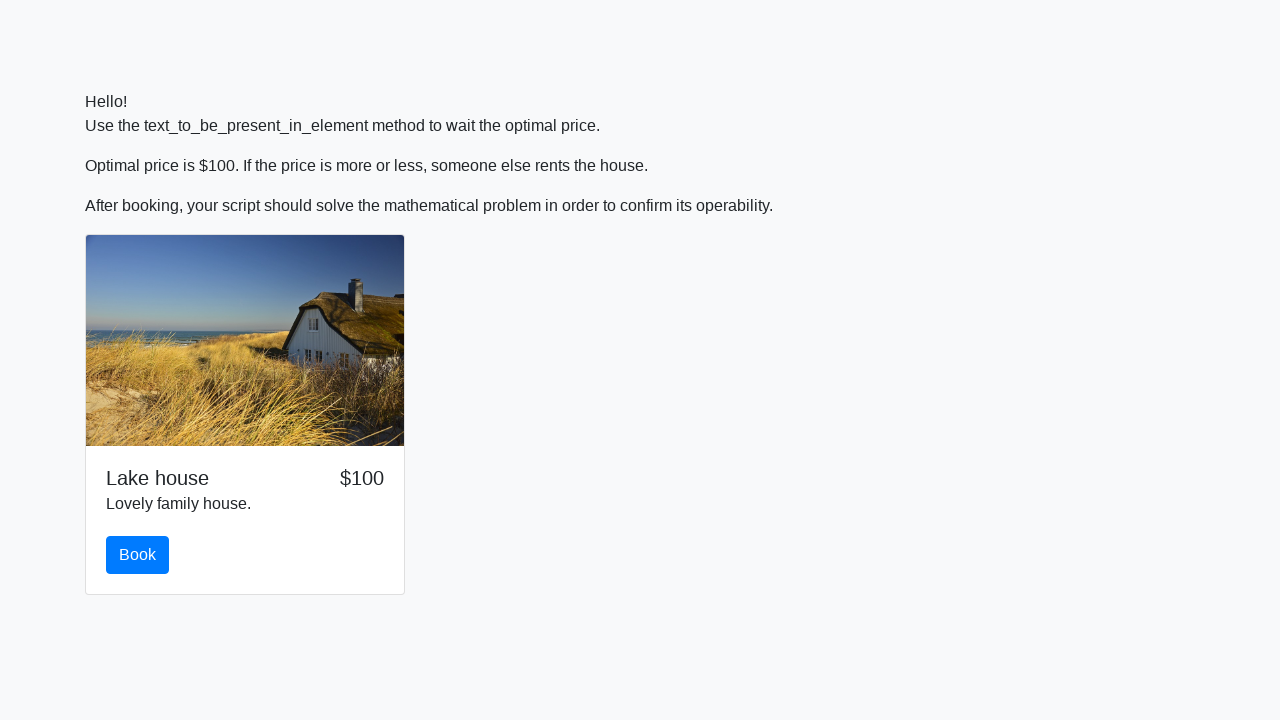

Clicked the book button at (138, 555) on #book
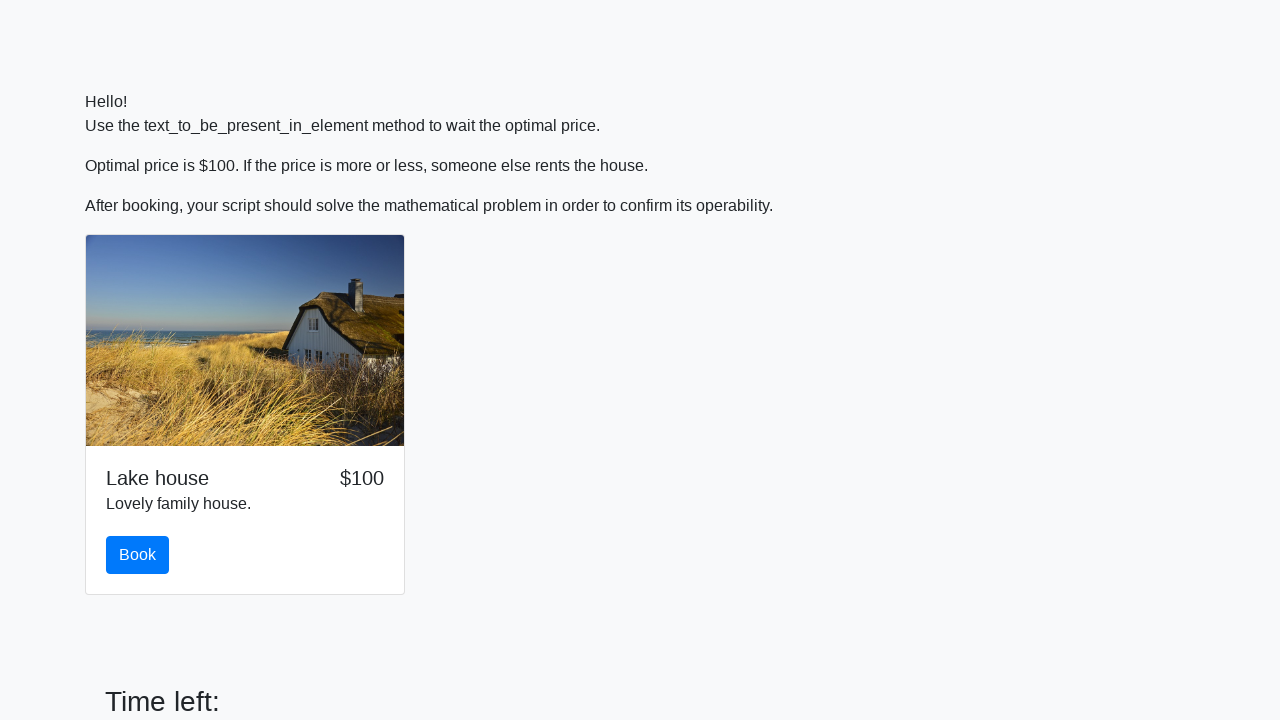

Scrolled solve button into view
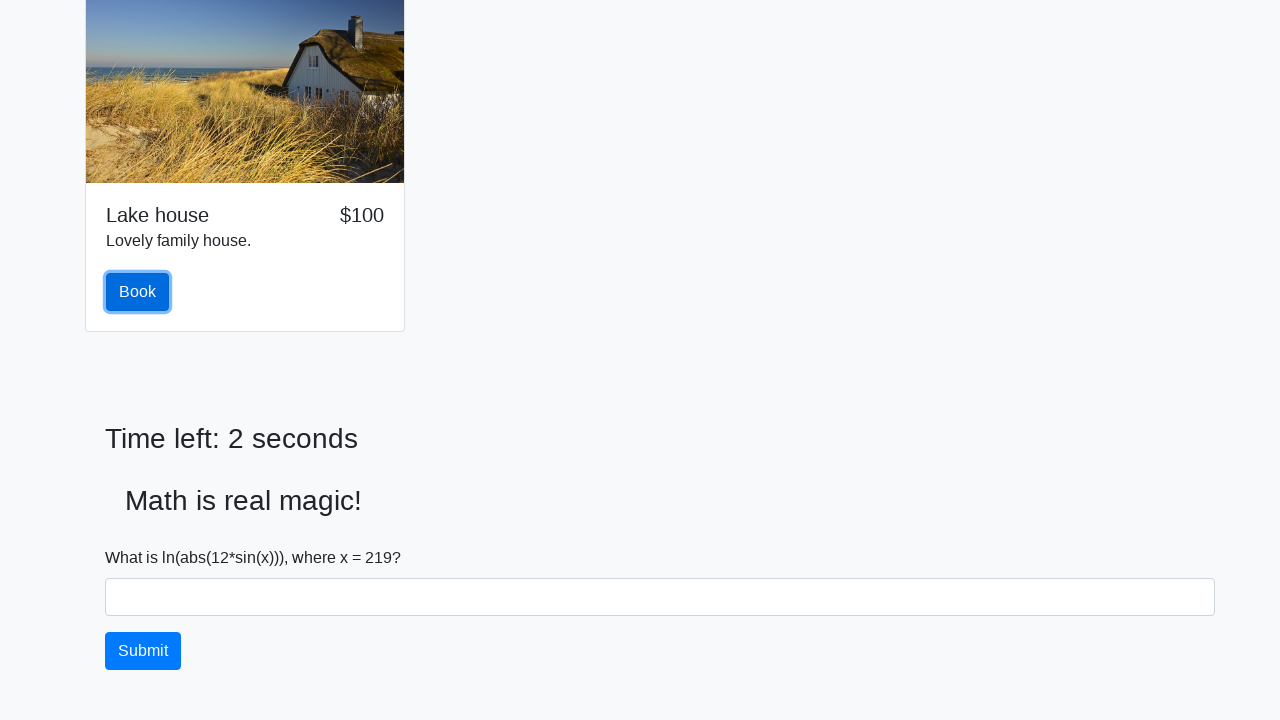

Extracted x value from page: 219
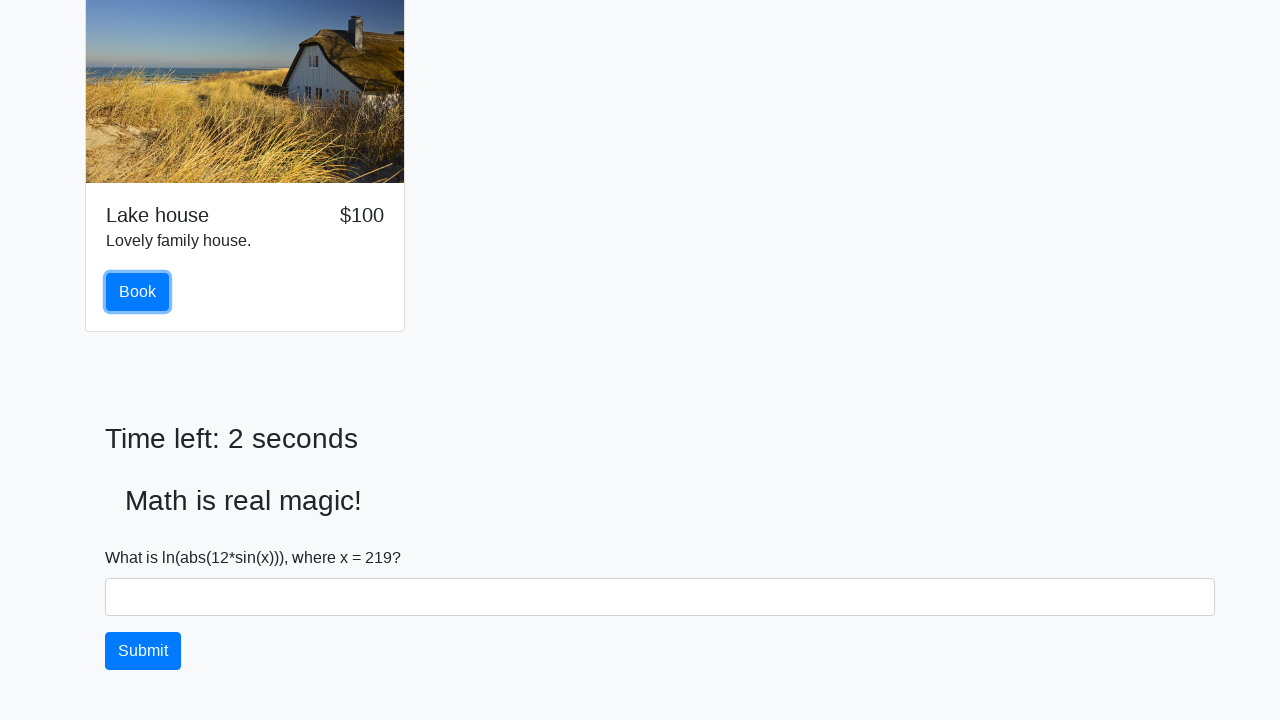

Calculated answer using mathematical formula: 2.2497091677401713
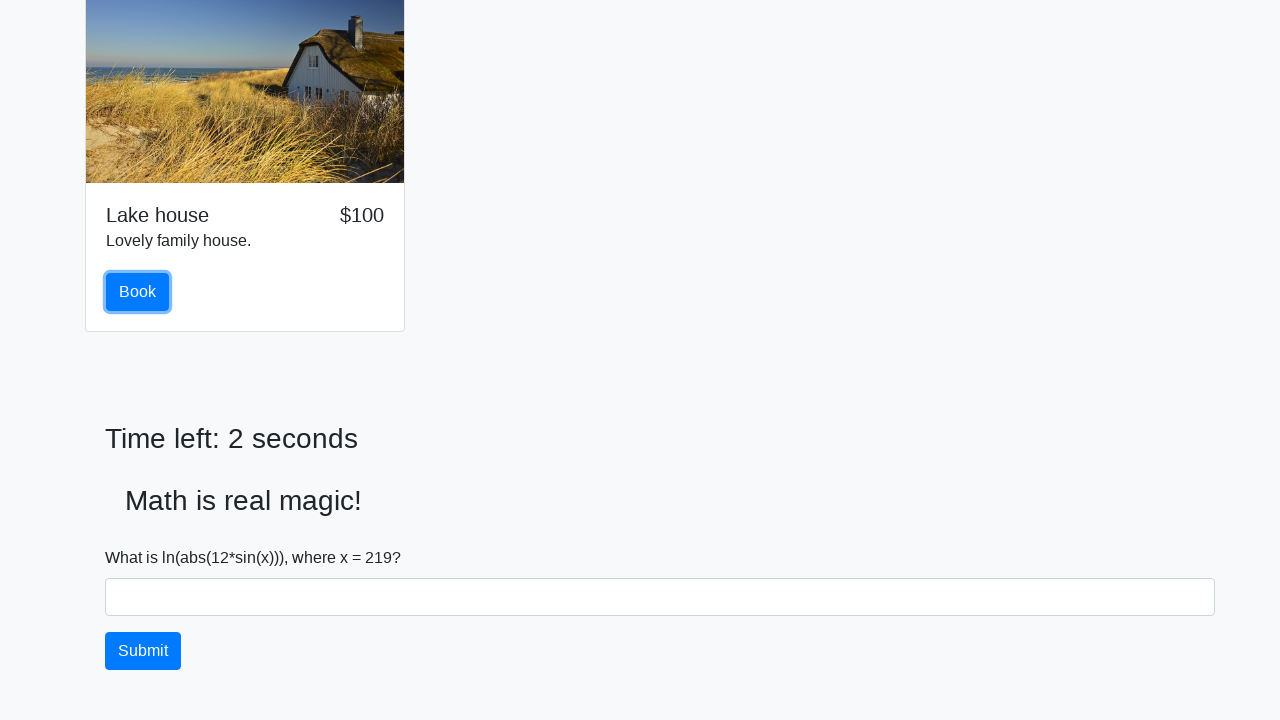

Filled answer field with calculated value: 2.2497091677401713 on #answer
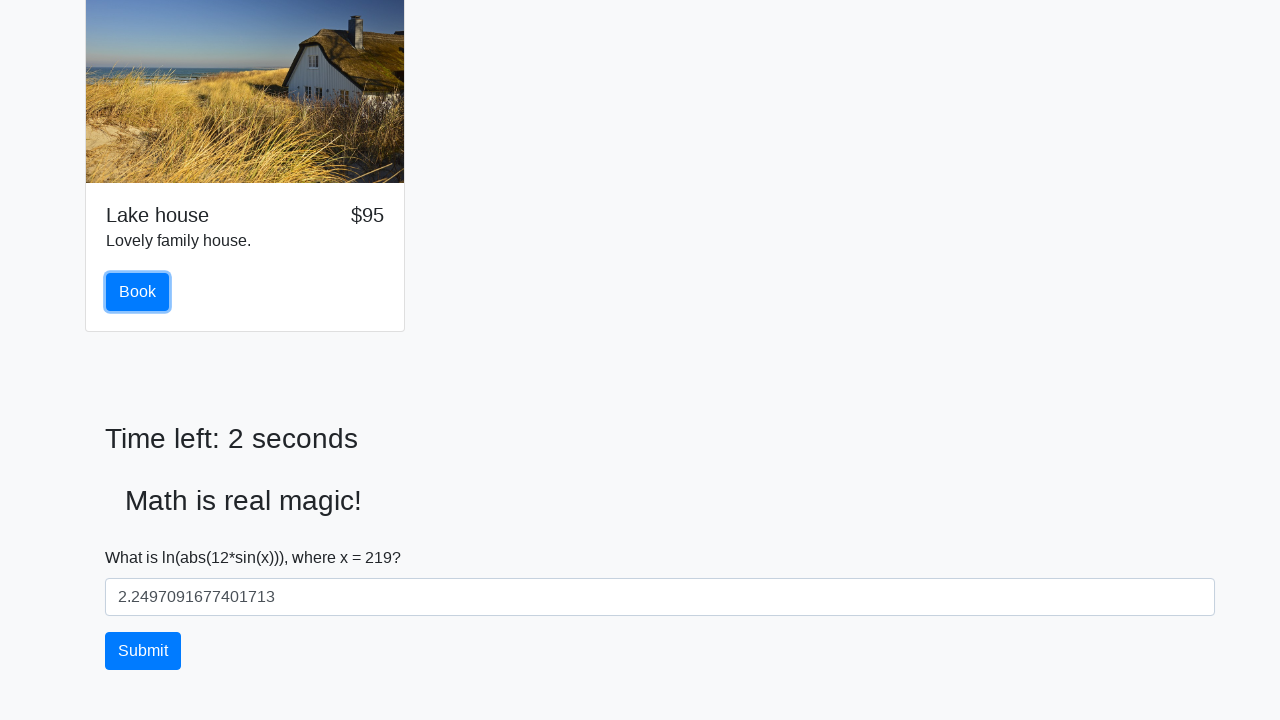

Clicked the solve button to submit answer at (143, 651) on #solve
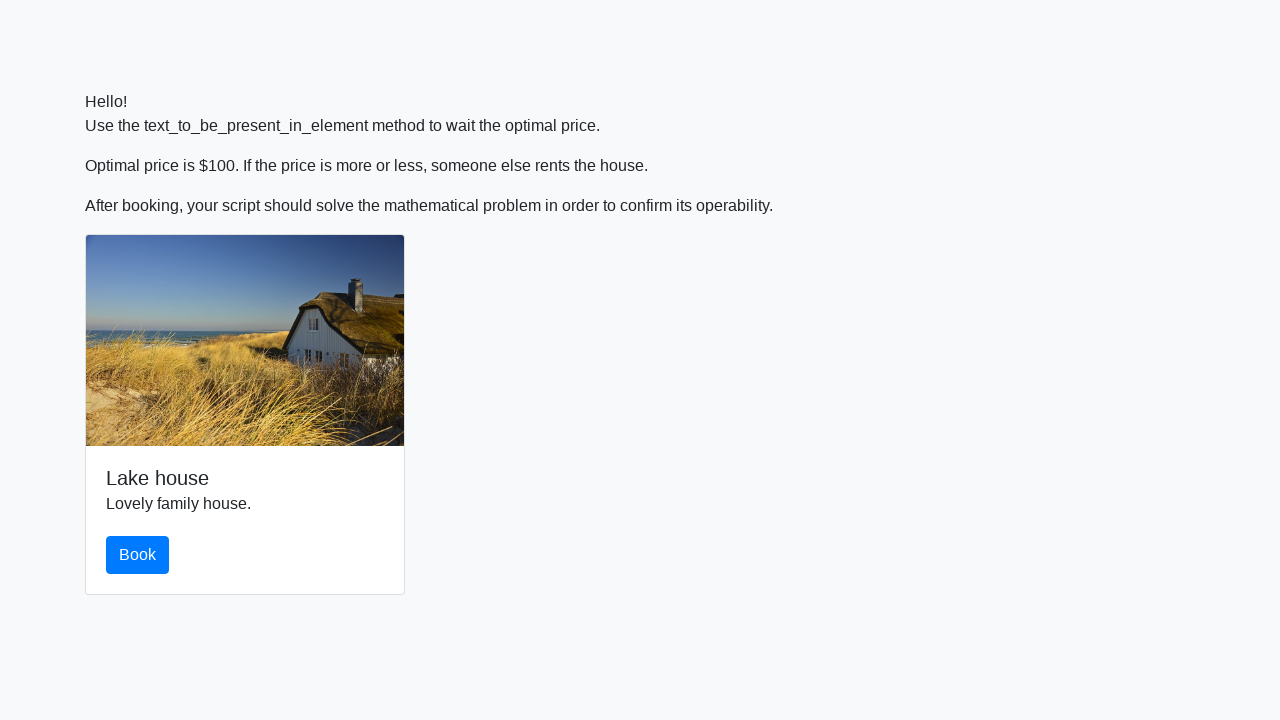

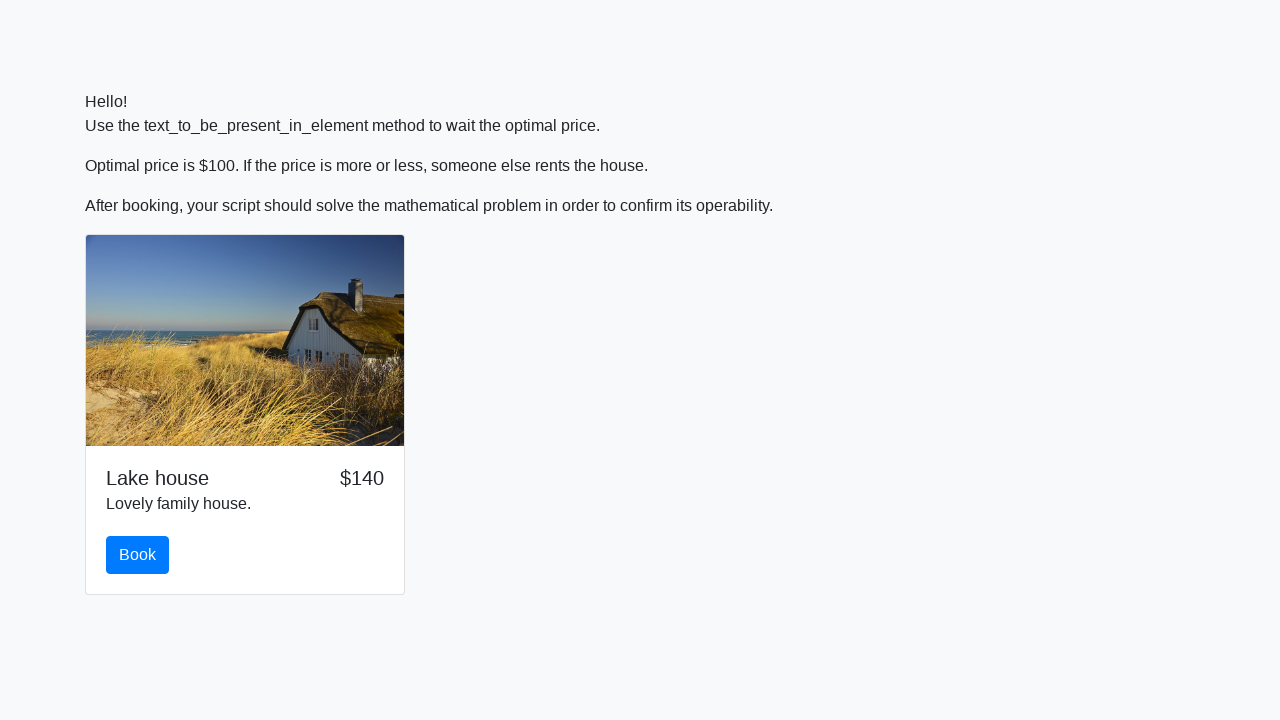